Tests multi-select functionality by clicking and dragging to select multiple consecutive items

Starting URL: https://automationfc.github.io/jquery-selectable/

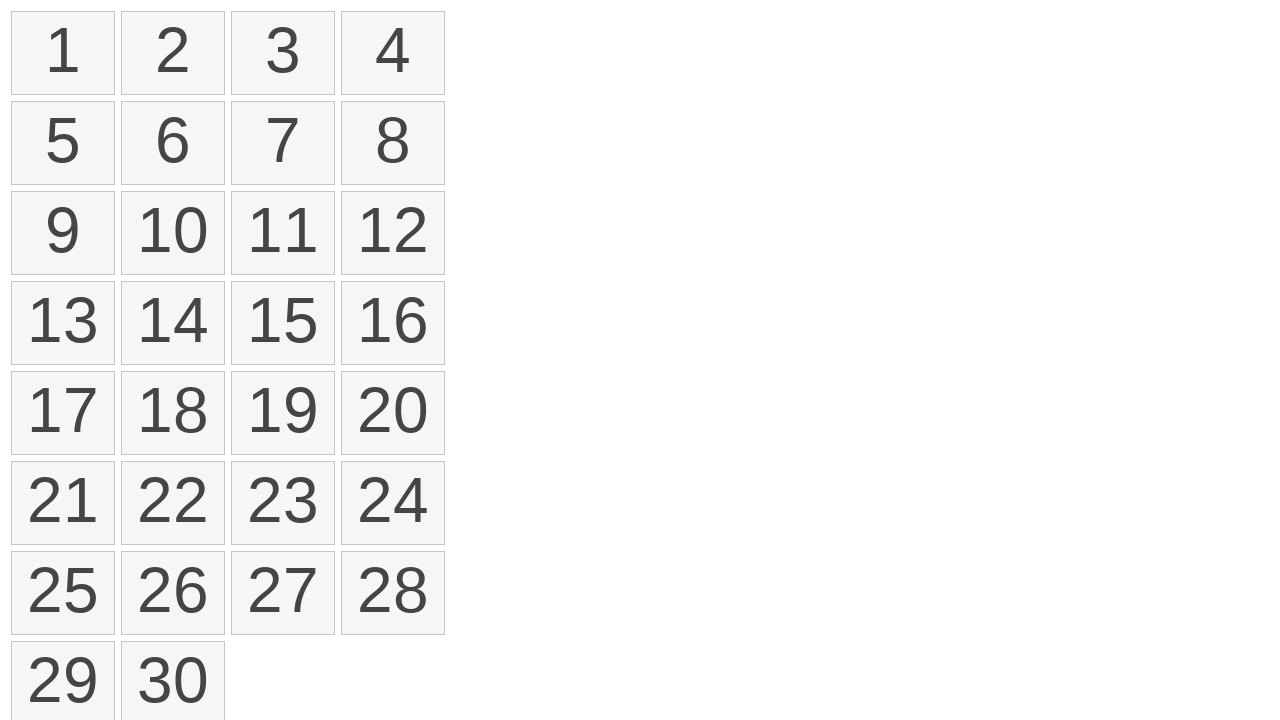

Located all selectable list items
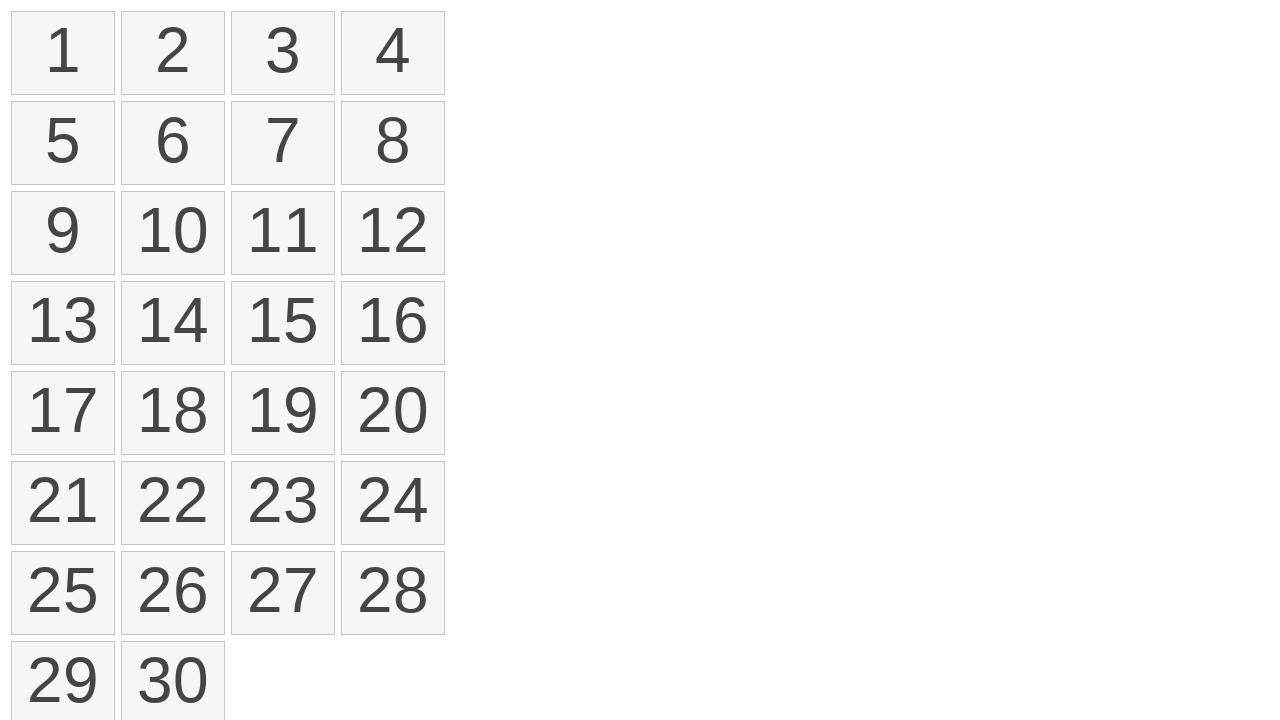

Selected first item reference
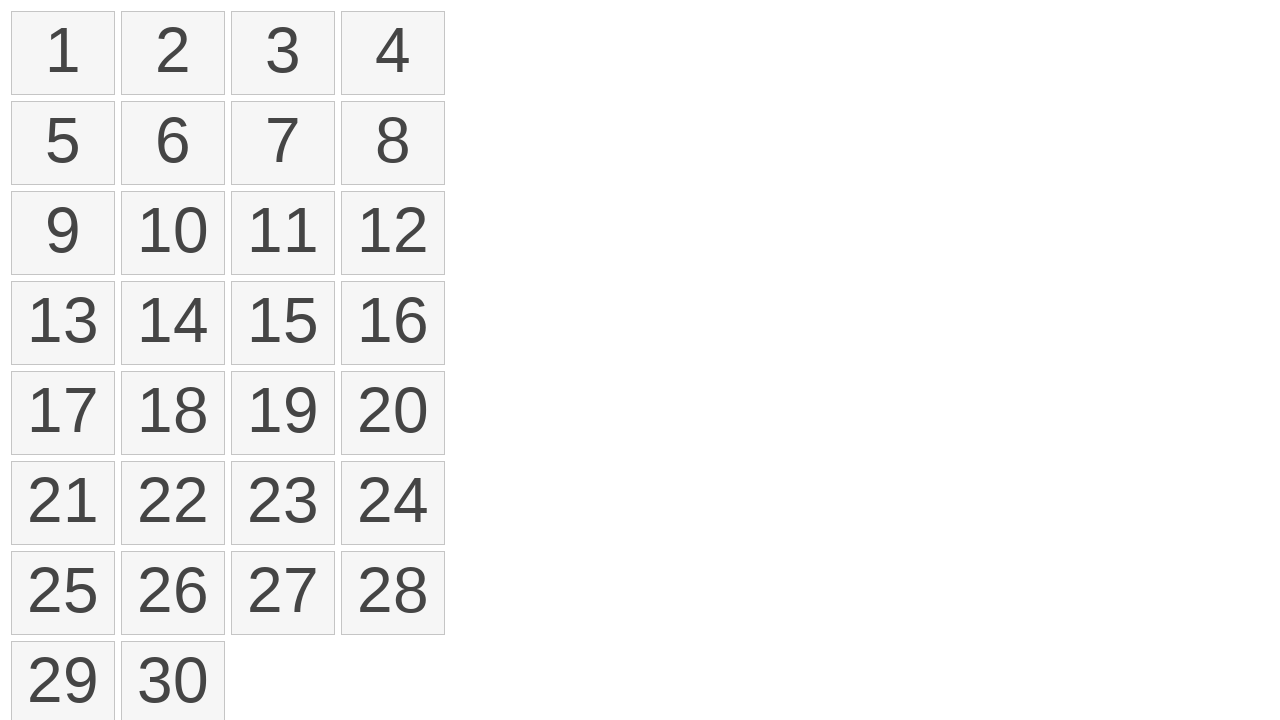

Selected fourth item reference
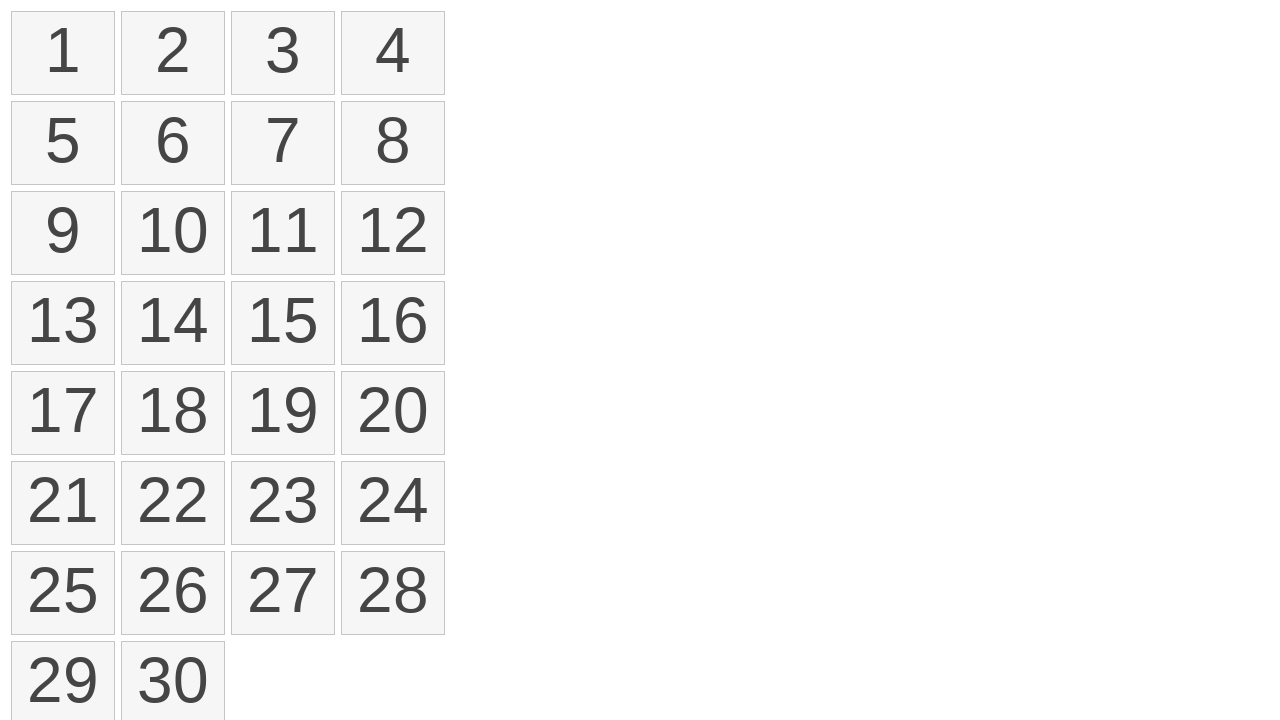

Dragged from first item to fourth item to select multiple consecutive items at (393, 53)
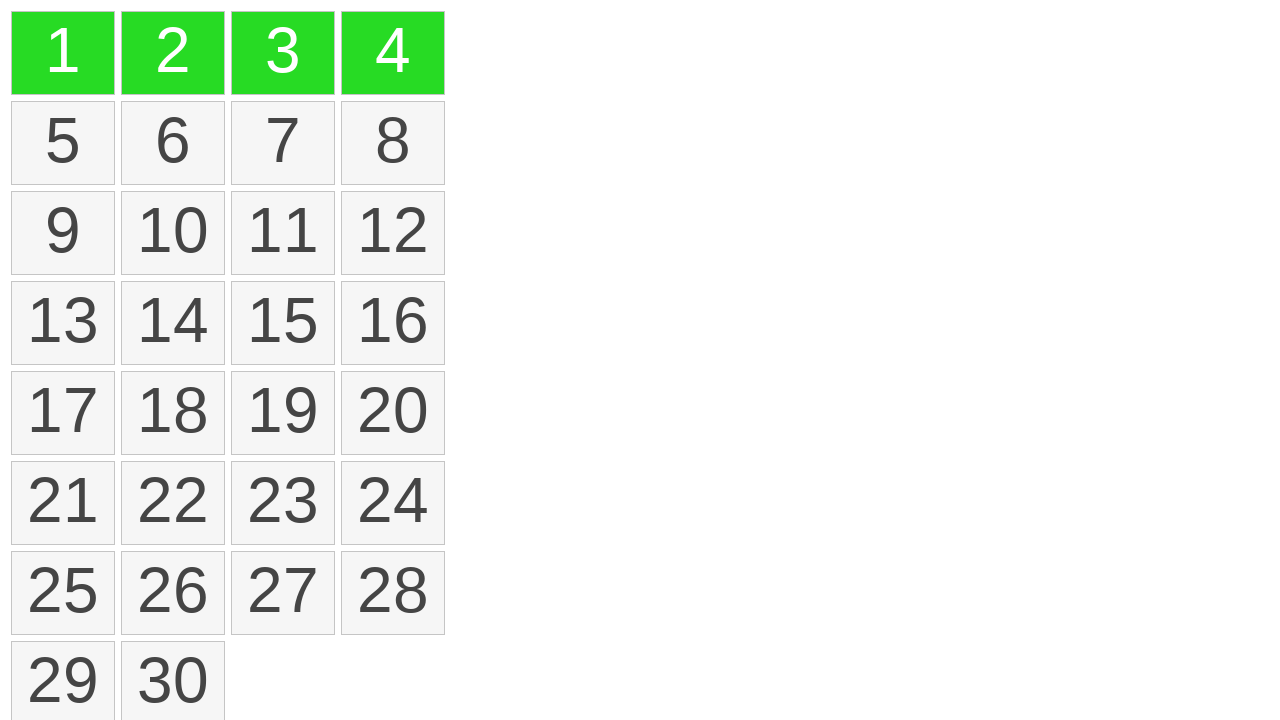

Waited for selection animation to complete
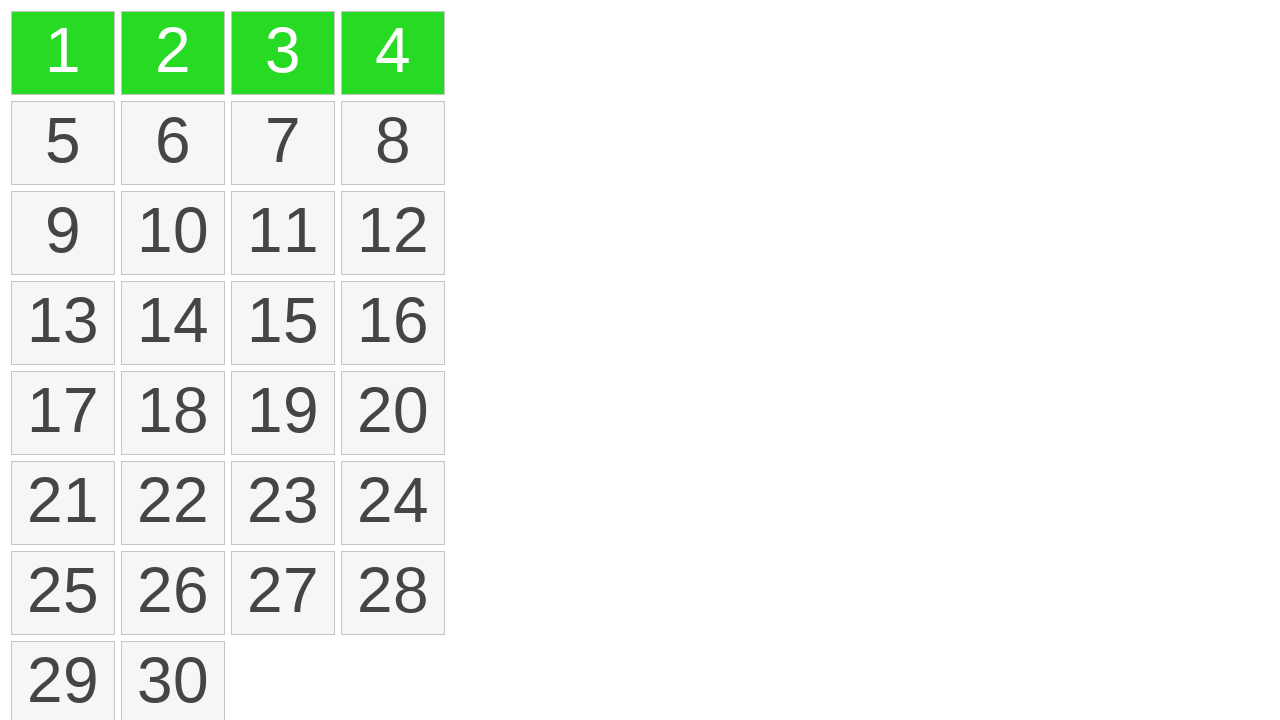

Verified that 4 items are selected after first drag operation
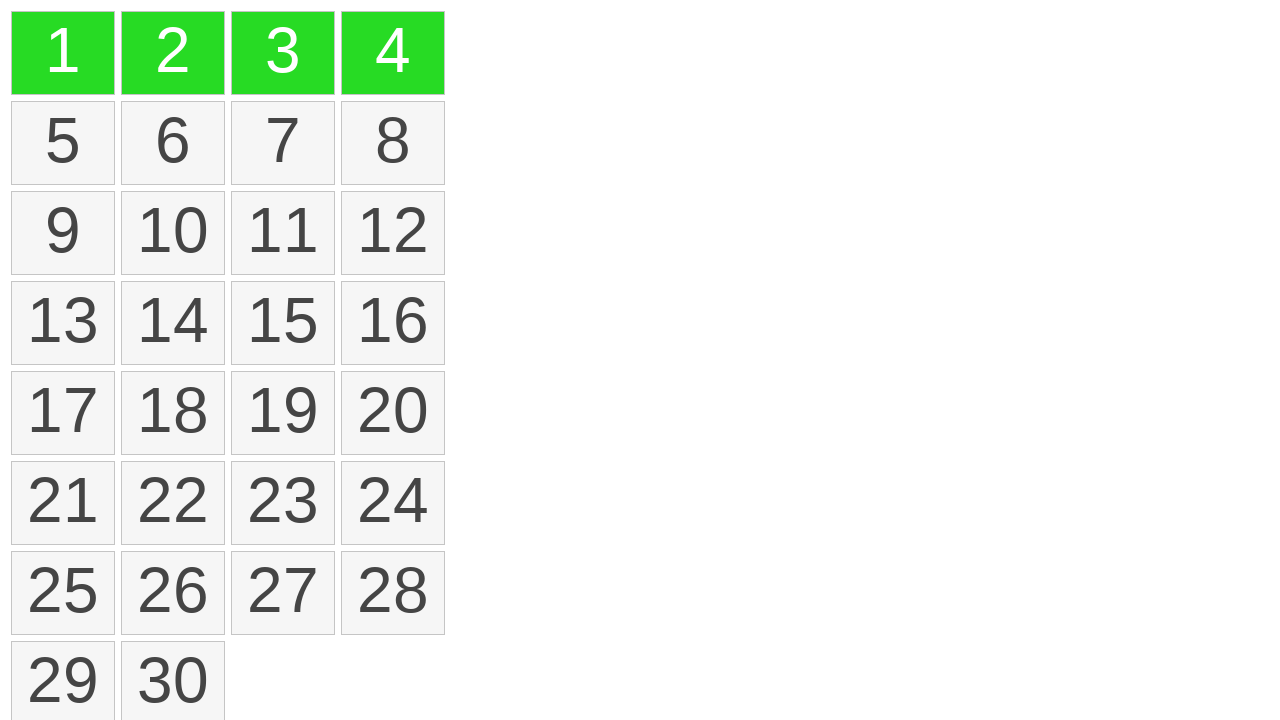

Selected twelfth item reference
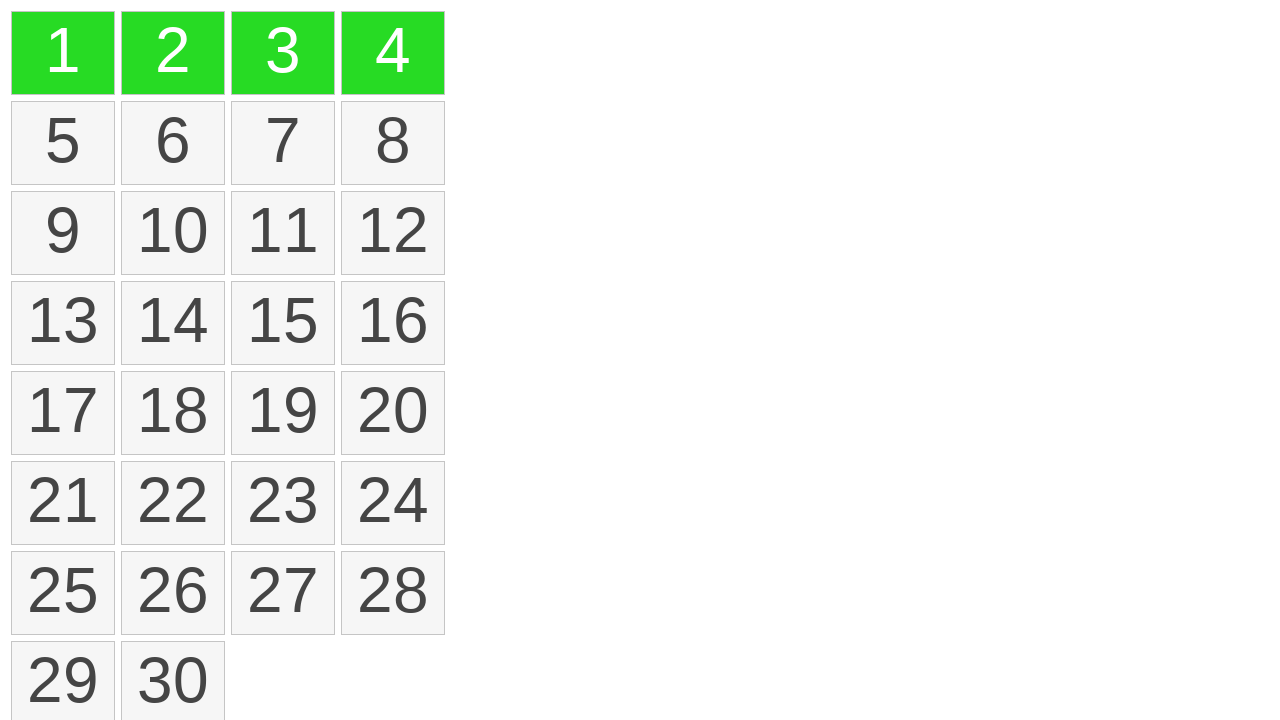

Dragged from first item to twelfth item to select 12 consecutive items at (393, 233)
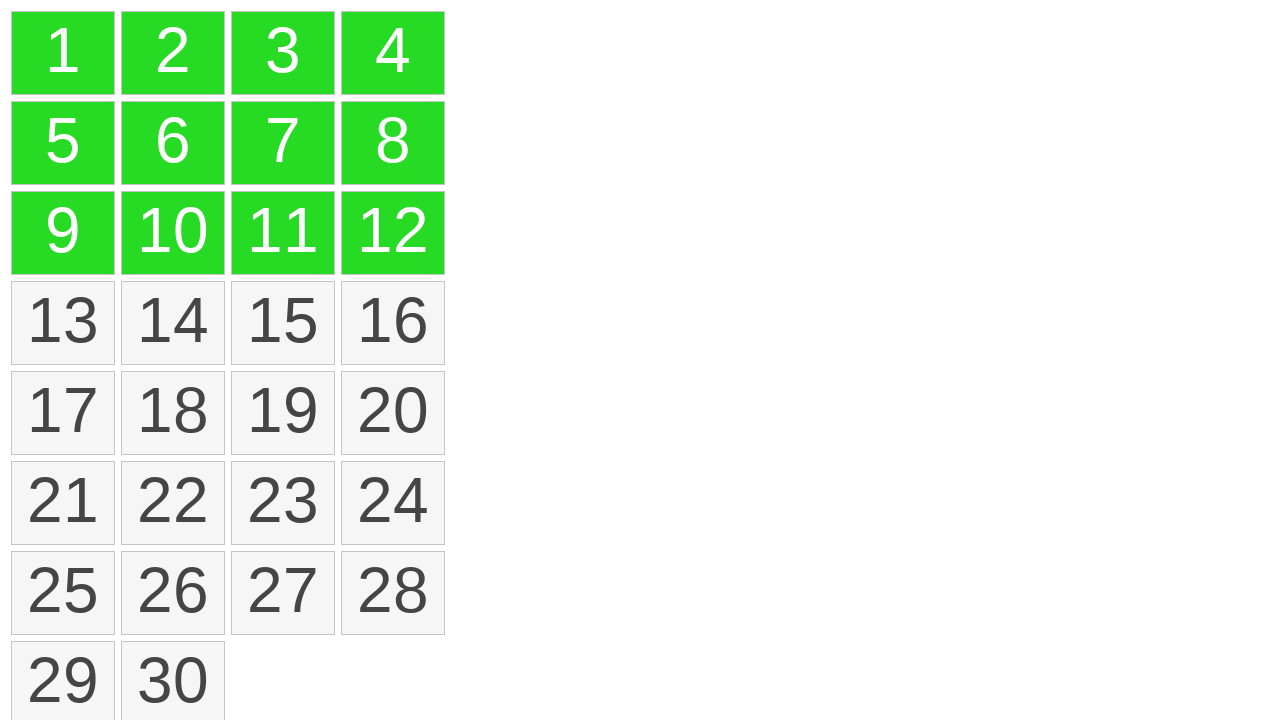

Waited for second selection animation to complete
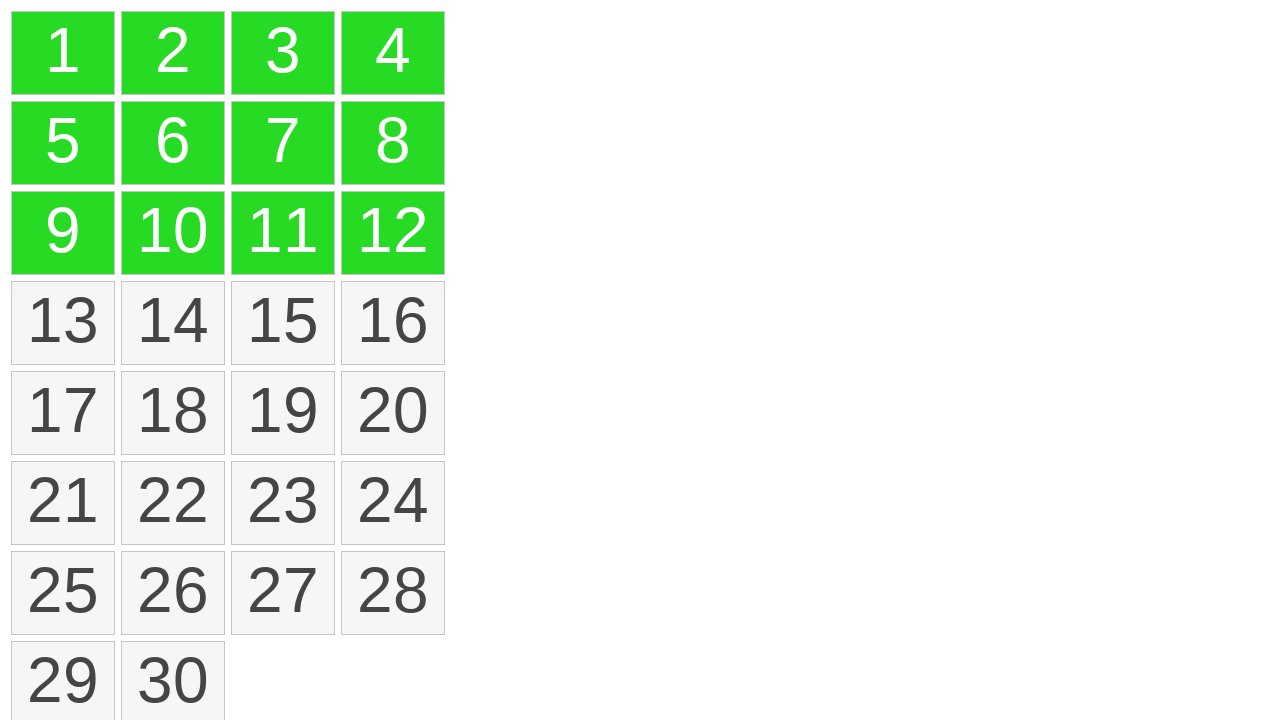

Verified that 12 items are selected after second drag operation
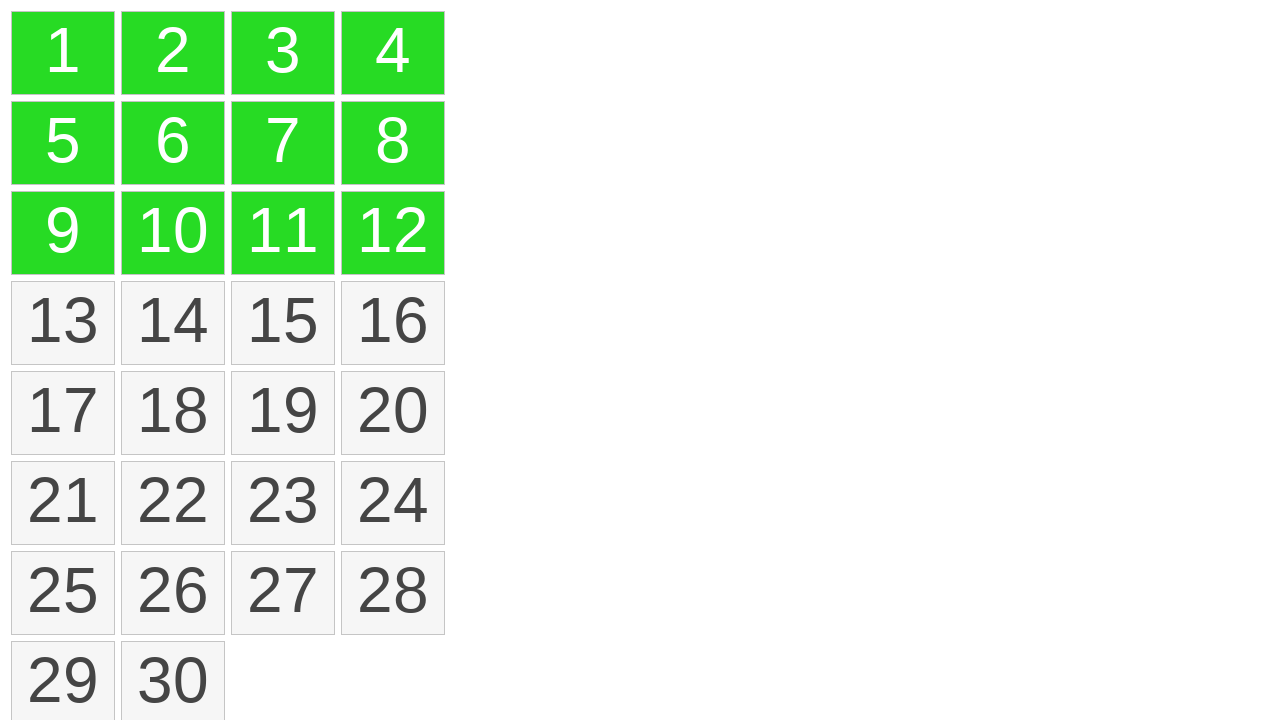

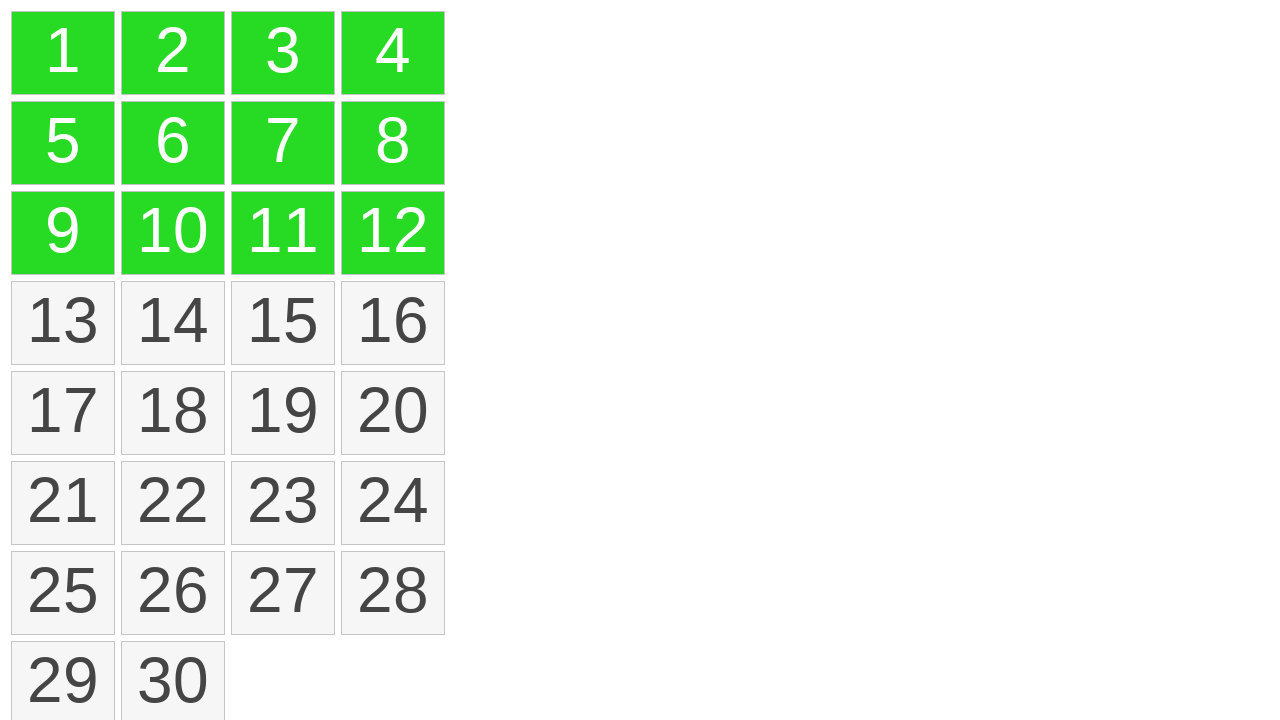